Tests a form submission by filling in first name, last name, and group size fields, then clicking an add button

Starting URL: https://devops-proj-staging-940f3.web.app

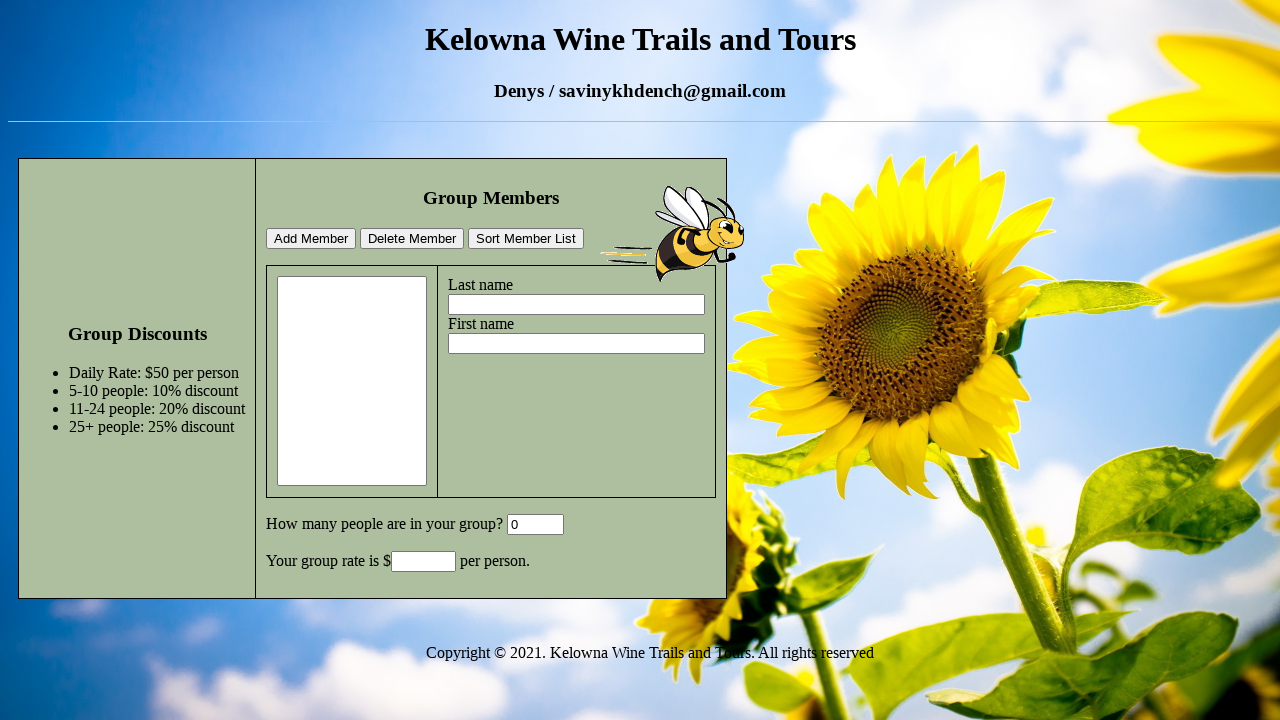

Filled last name field with 'This is Test' on #lastname
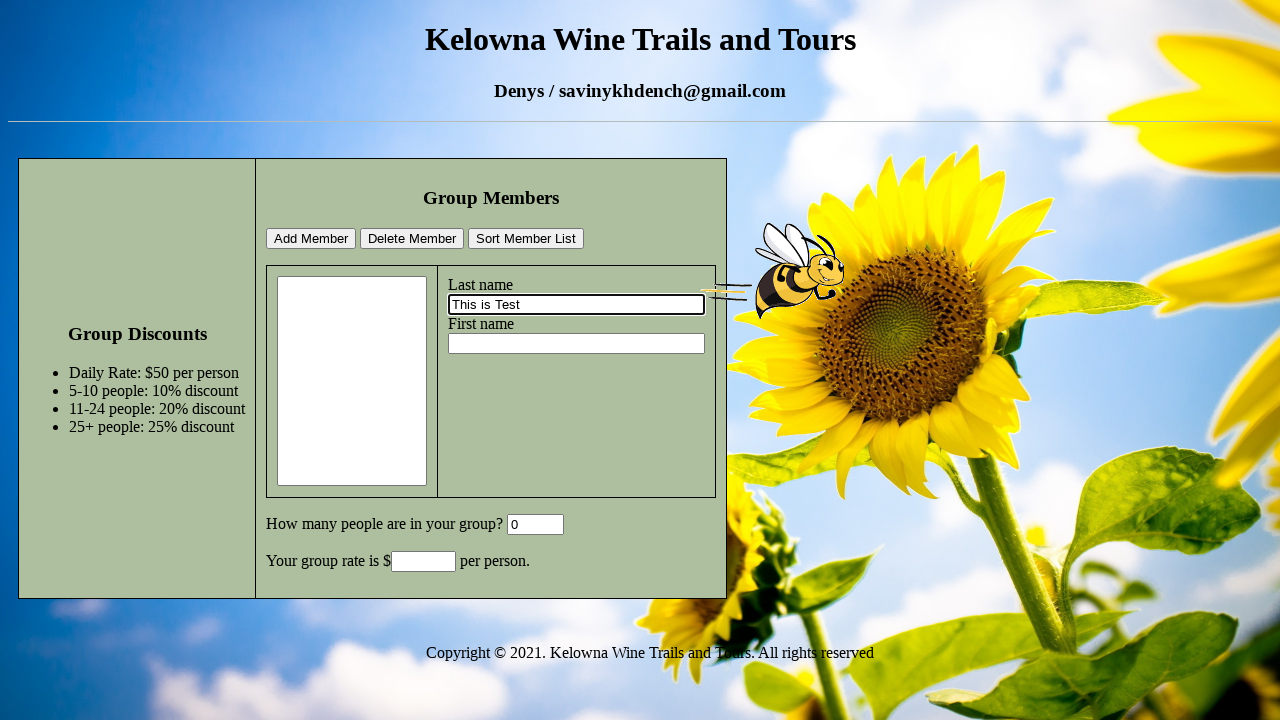

Filled first name field with 'I Love DevOps!' on #firstname
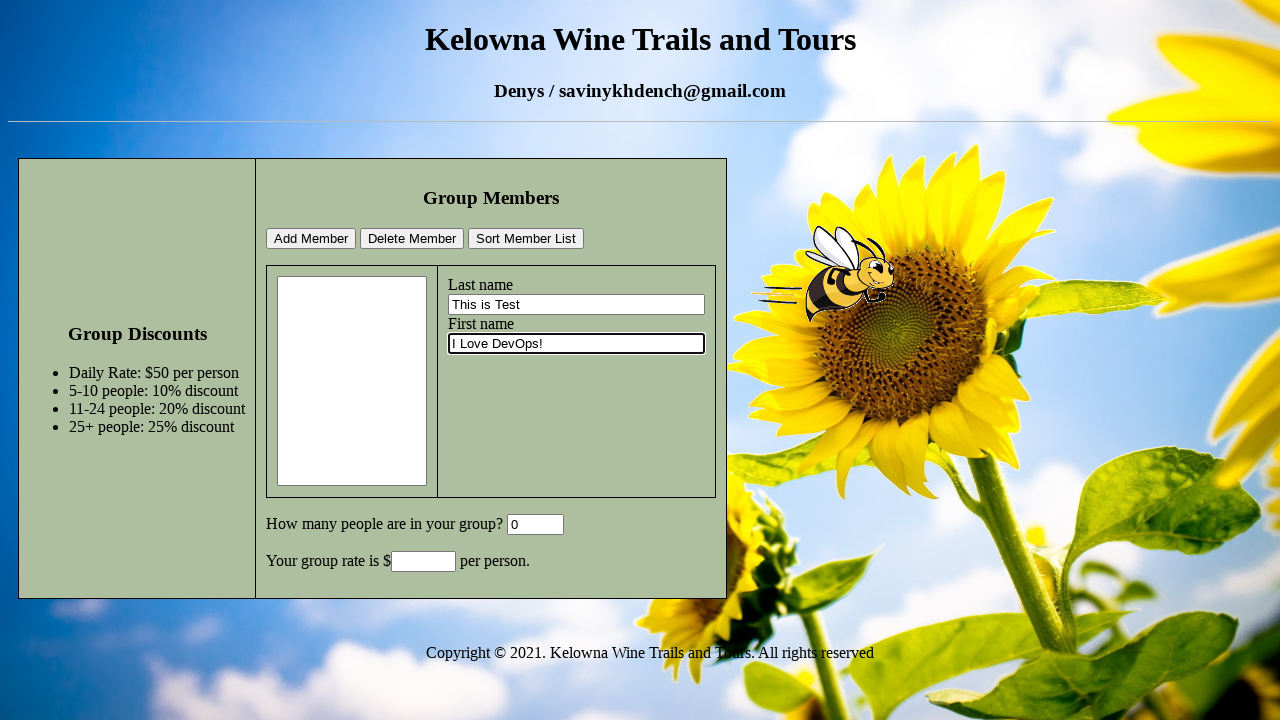

Filled group size field with '5' on #GroupSize
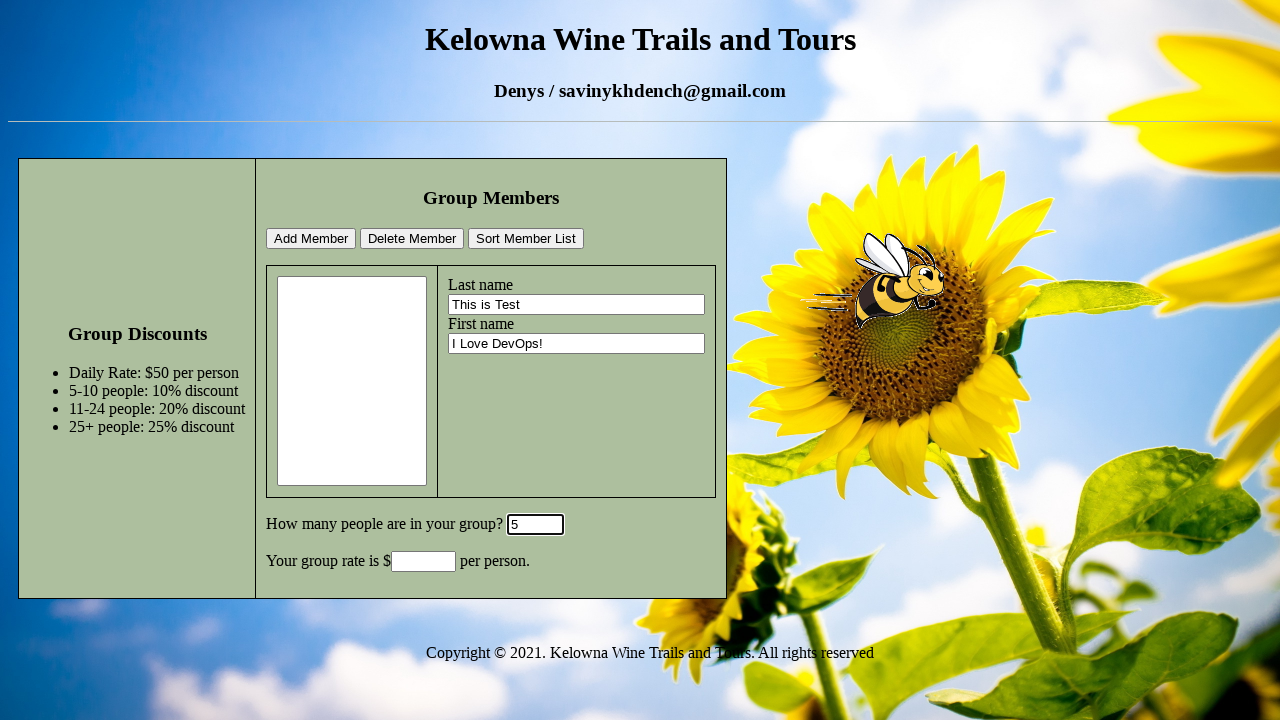

Clicked the add button to submit form at (311, 239) on xpath=/html/body/div[1]/table/tbody/tr/td[1]/form/table/tbody/tr/td[2]/p[1]/inpu
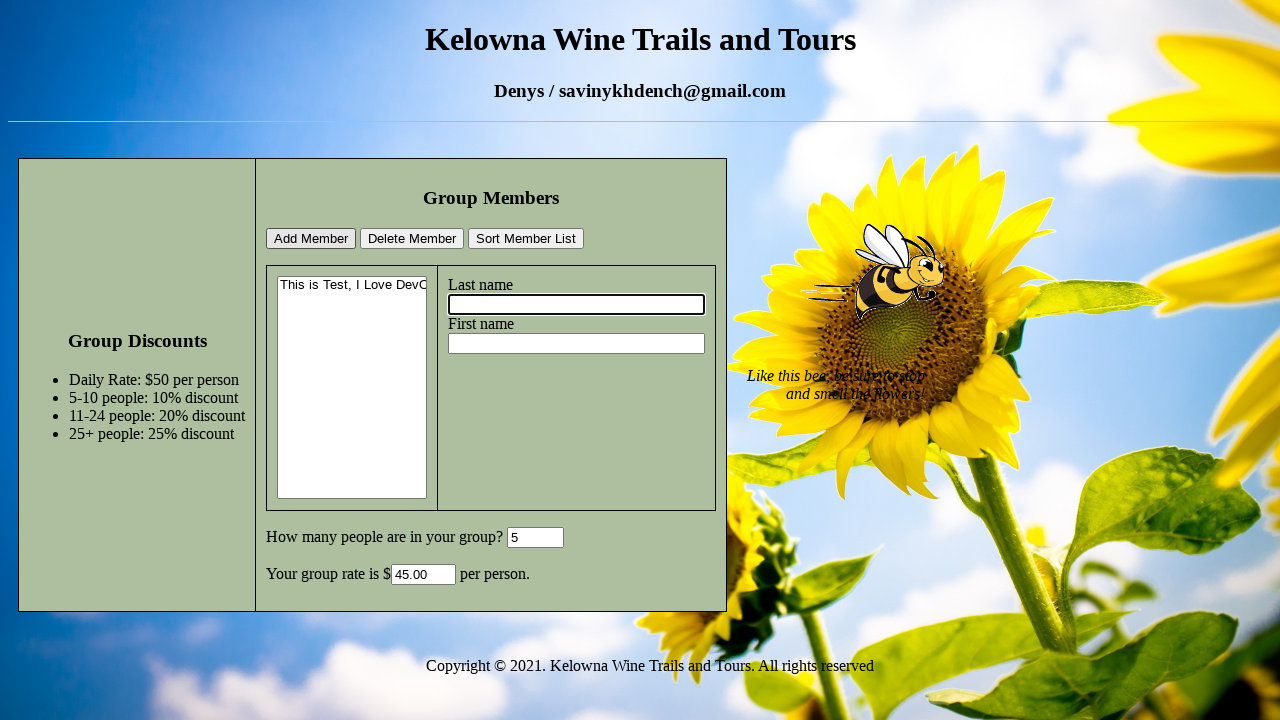

Form submission successful - members element appeared
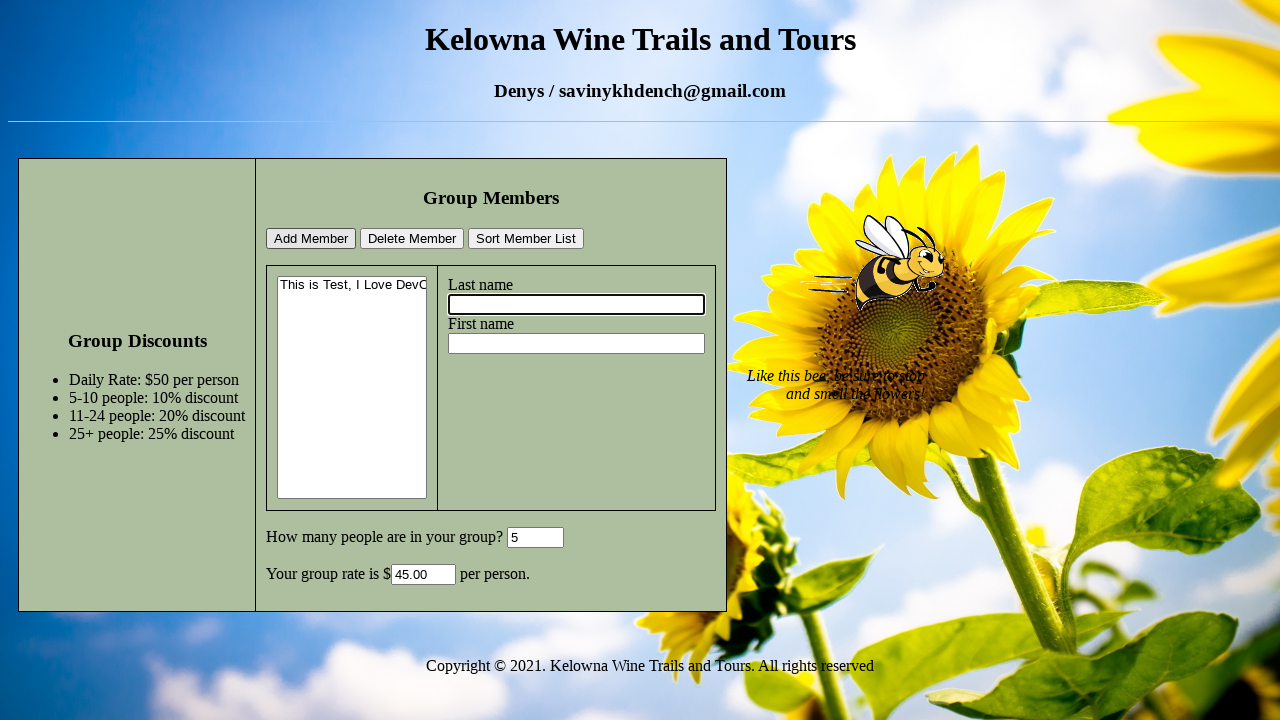

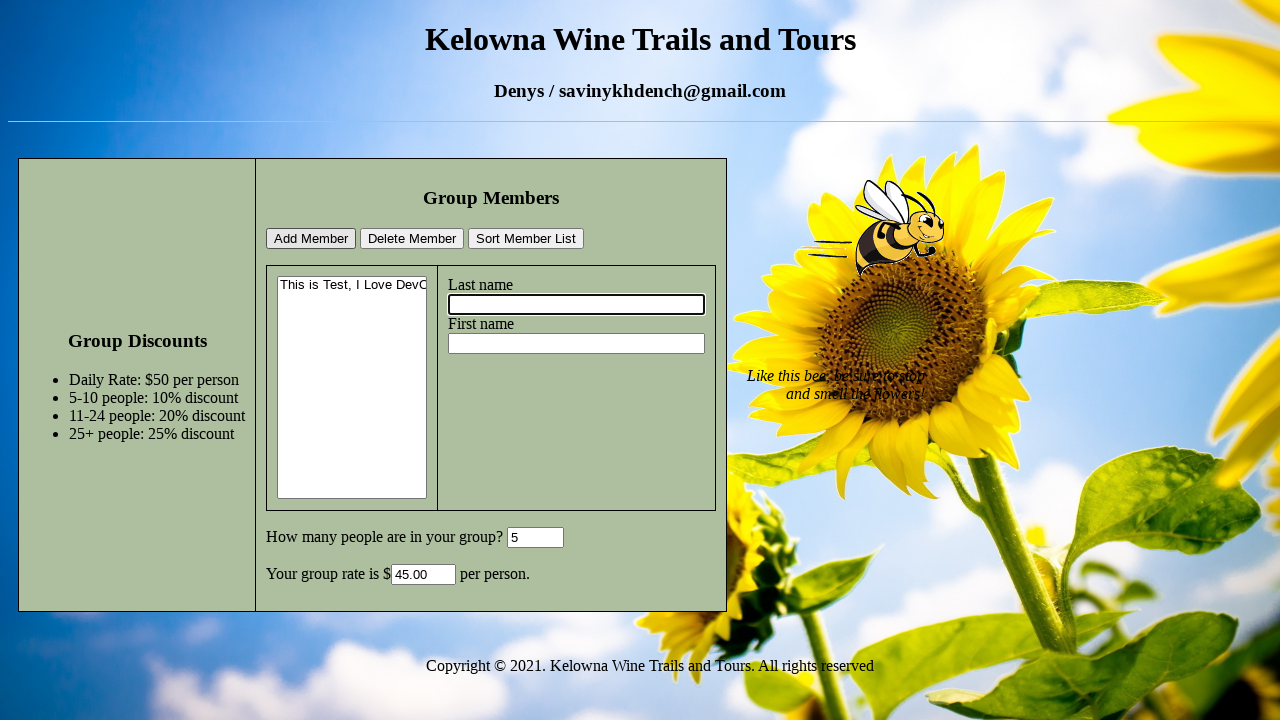